Tests multi-tab browser automation by finding links in a footer column, opening each link in a new tab using keyboard shortcuts, and then switching between all opened windows to verify they loaded correctly.

Starting URL: https://rahulshettyacademy.com/AutomationPractice/

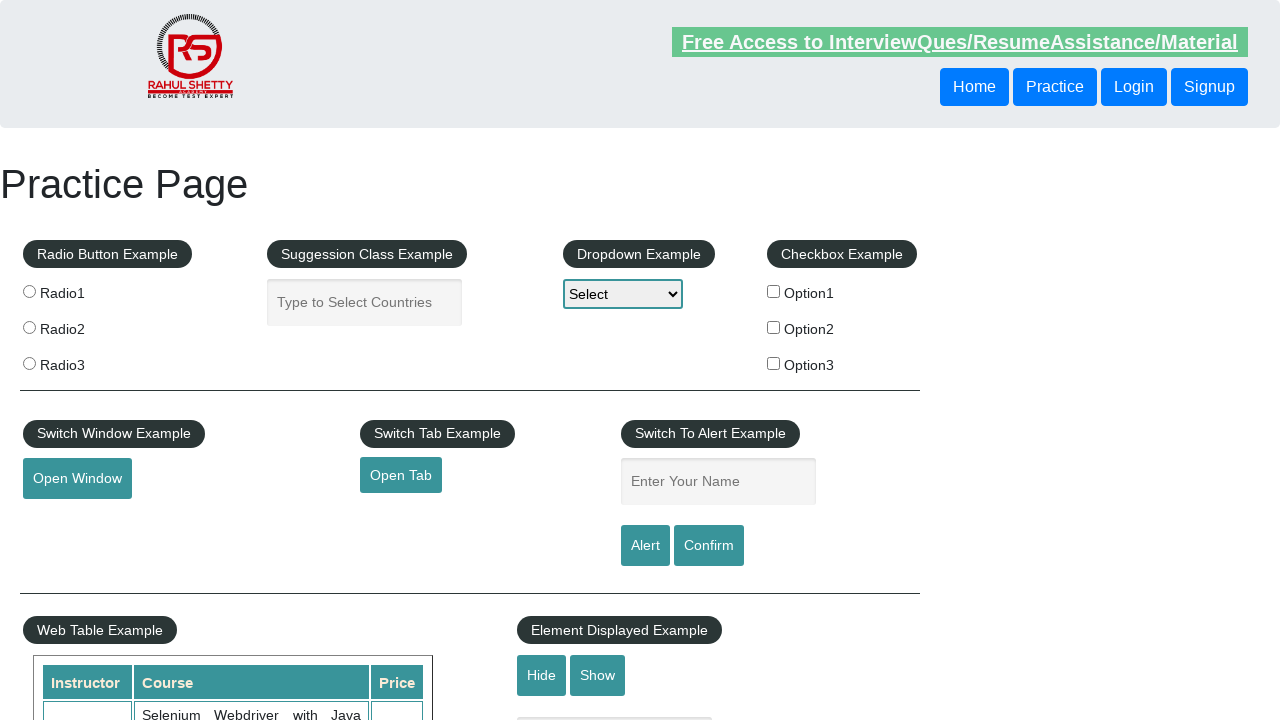

Located footer table column with XPath
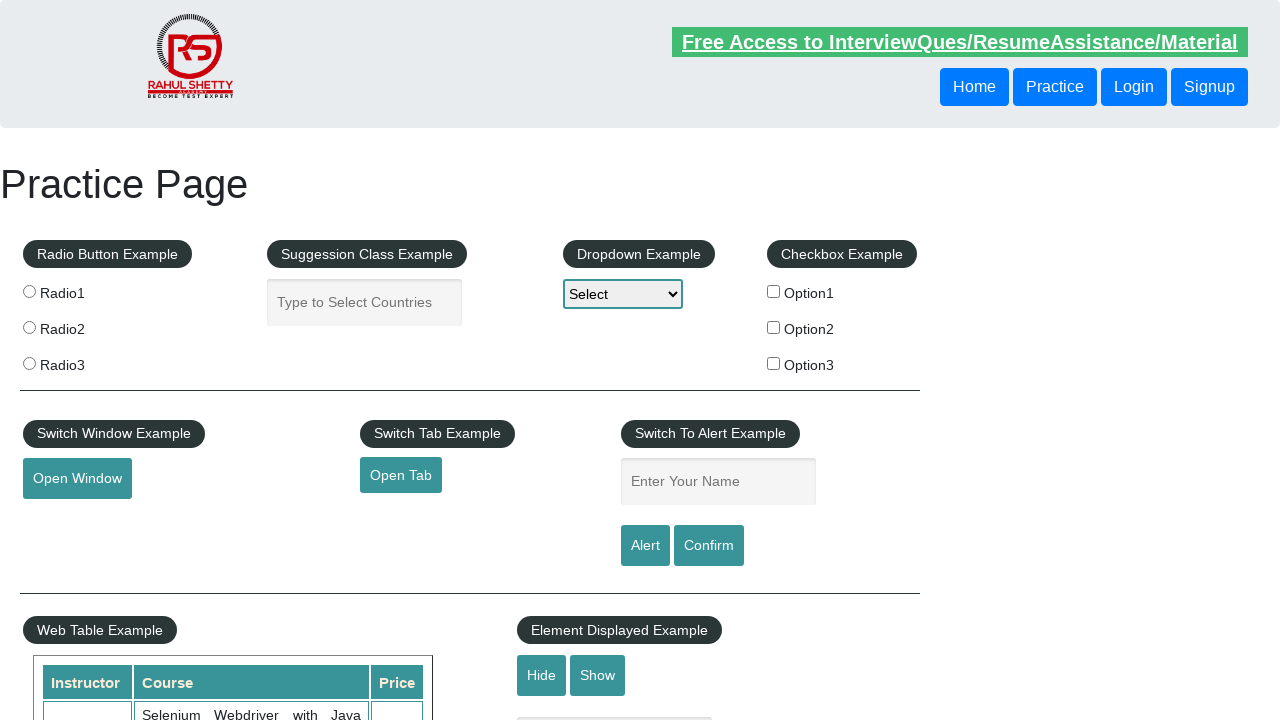

Located all anchor links in footer column
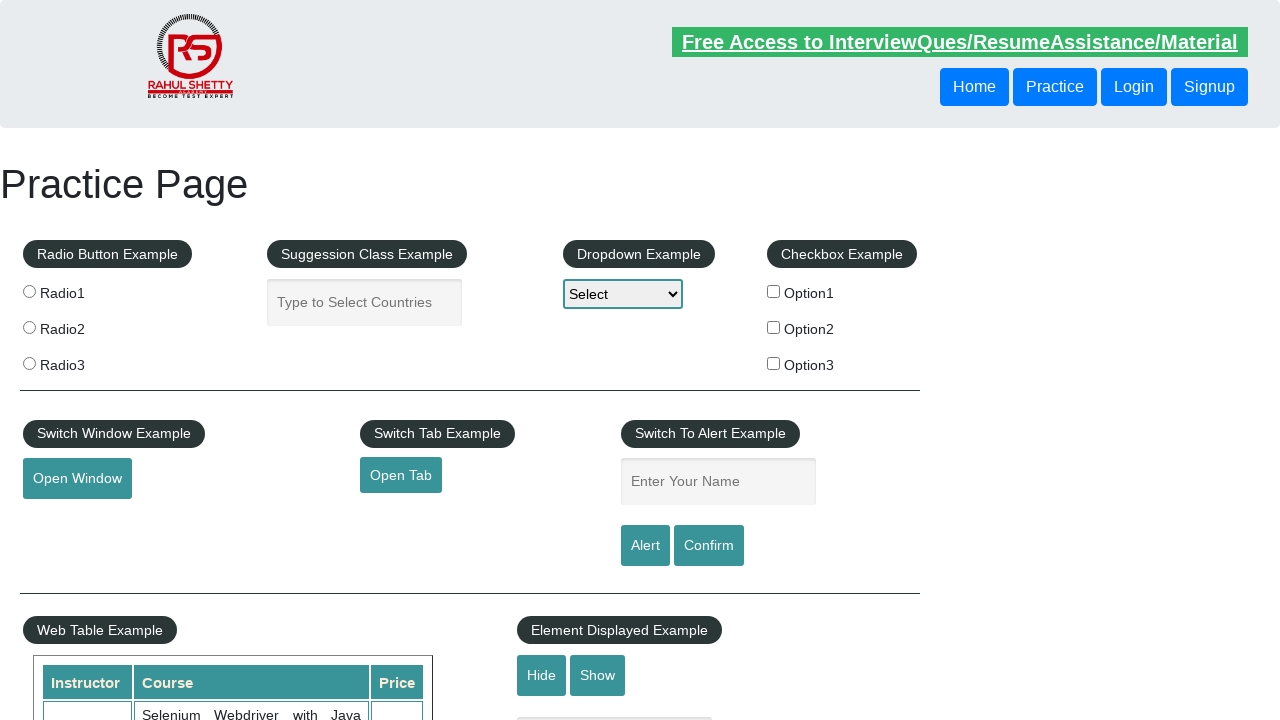

Counted 5 links in footer column
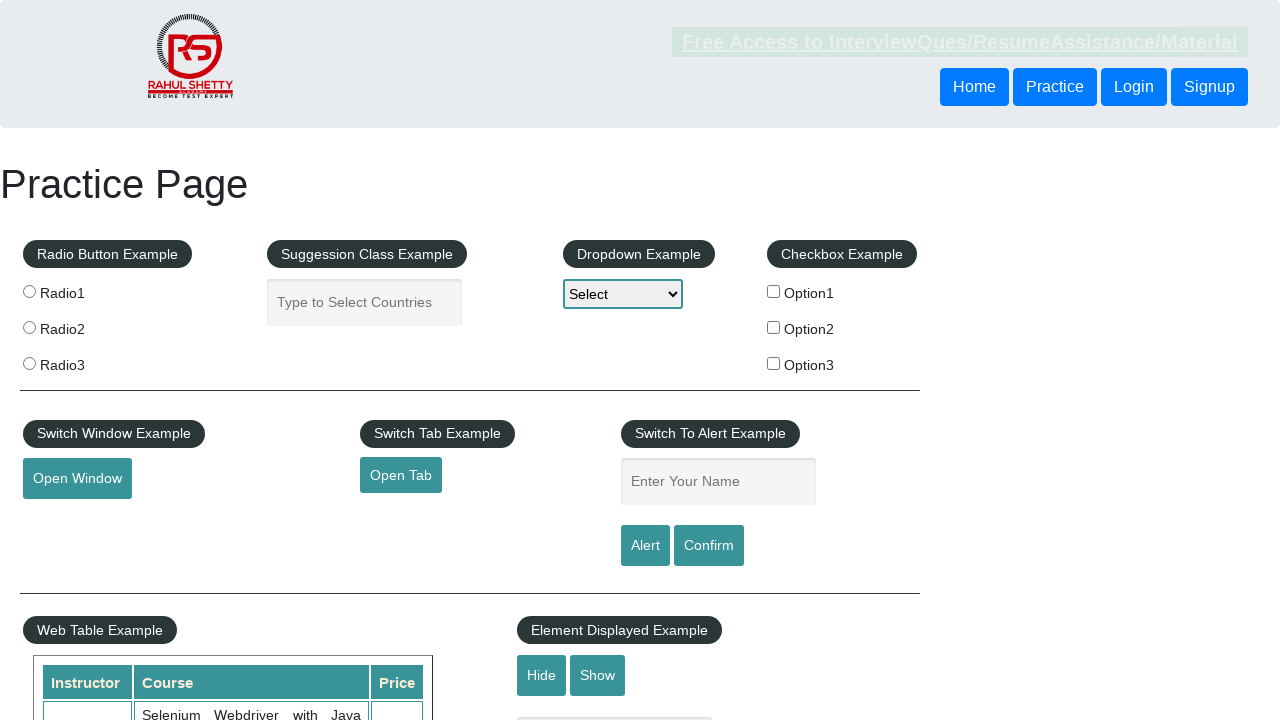

Retrieved link at index 1 from footer column
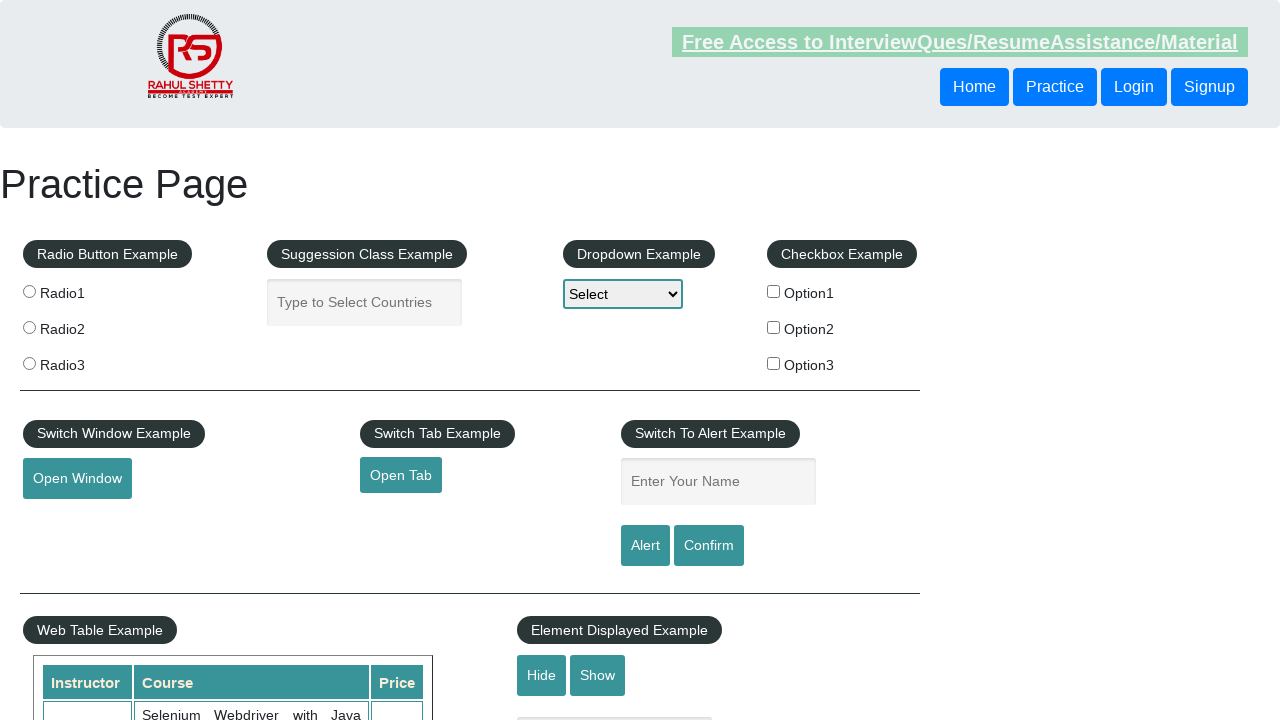

Opened link 1 in new tab using Ctrl+Enter on xpath=//div[@id='gf-BIG']/table/tbody/tr/td[1] >> a >> nth=1
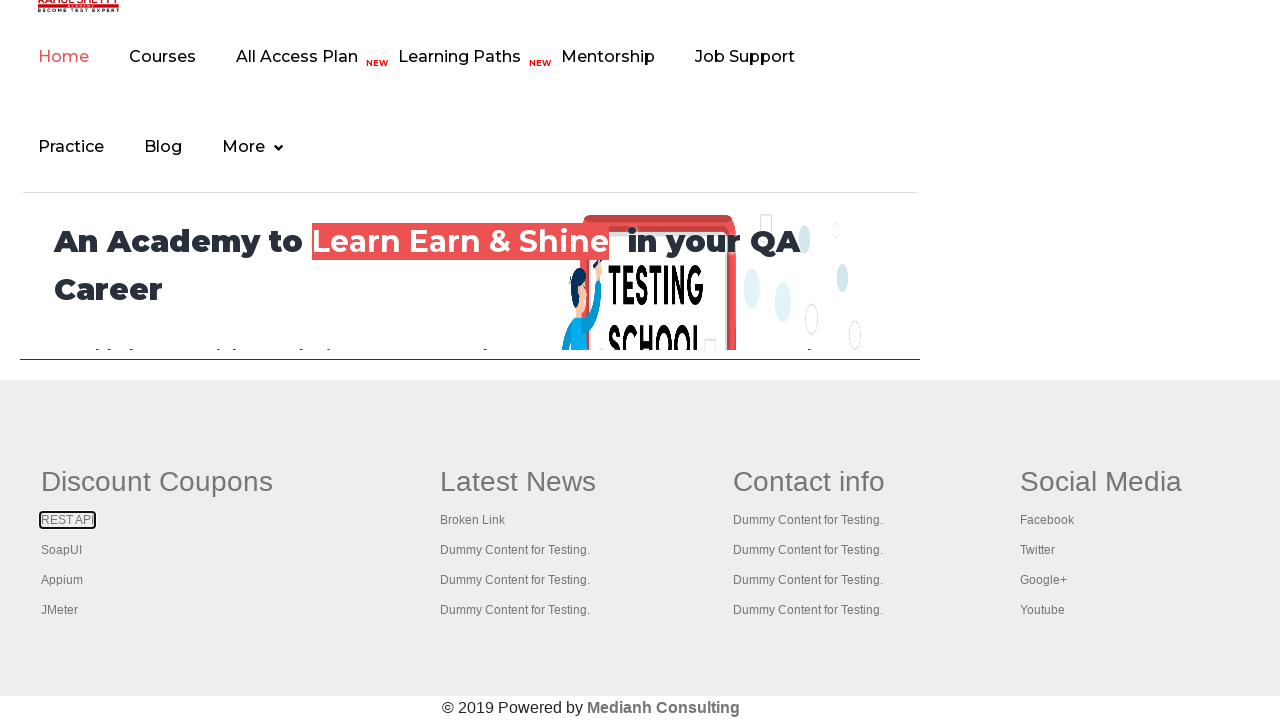

Retrieved link at index 2 from footer column
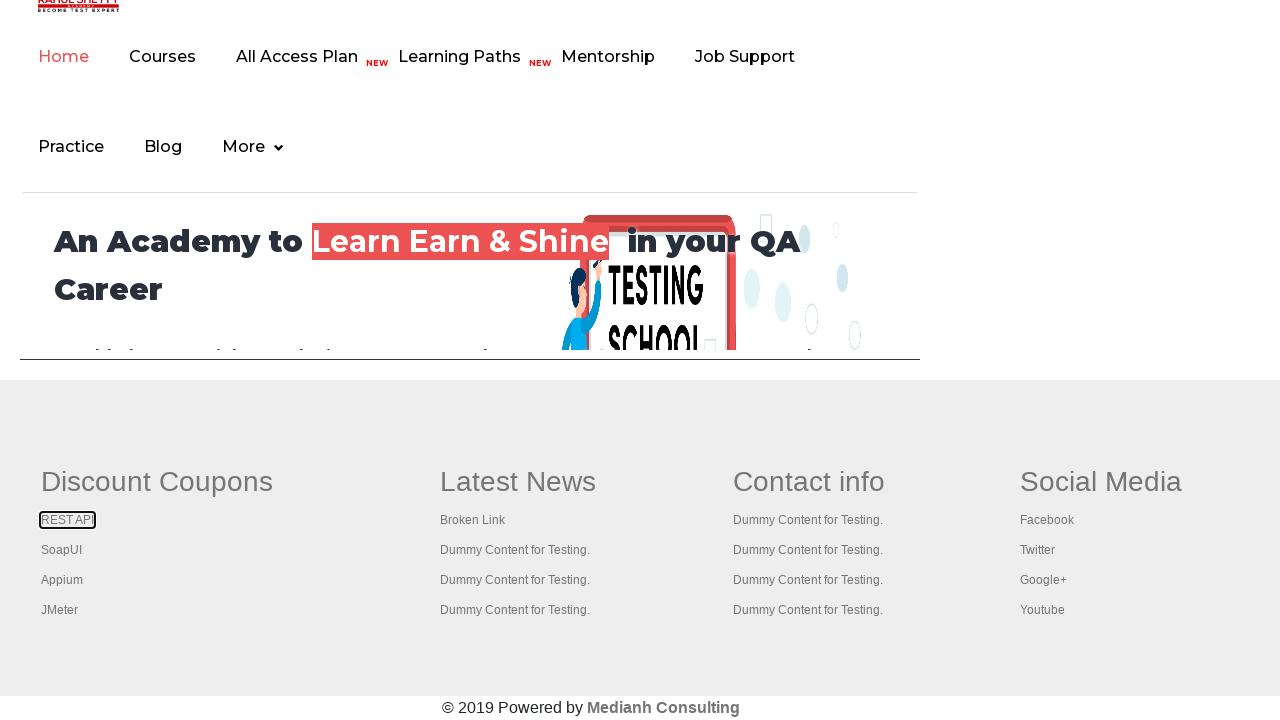

Opened link 2 in new tab using Ctrl+Enter on xpath=//div[@id='gf-BIG']/table/tbody/tr/td[1] >> a >> nth=2
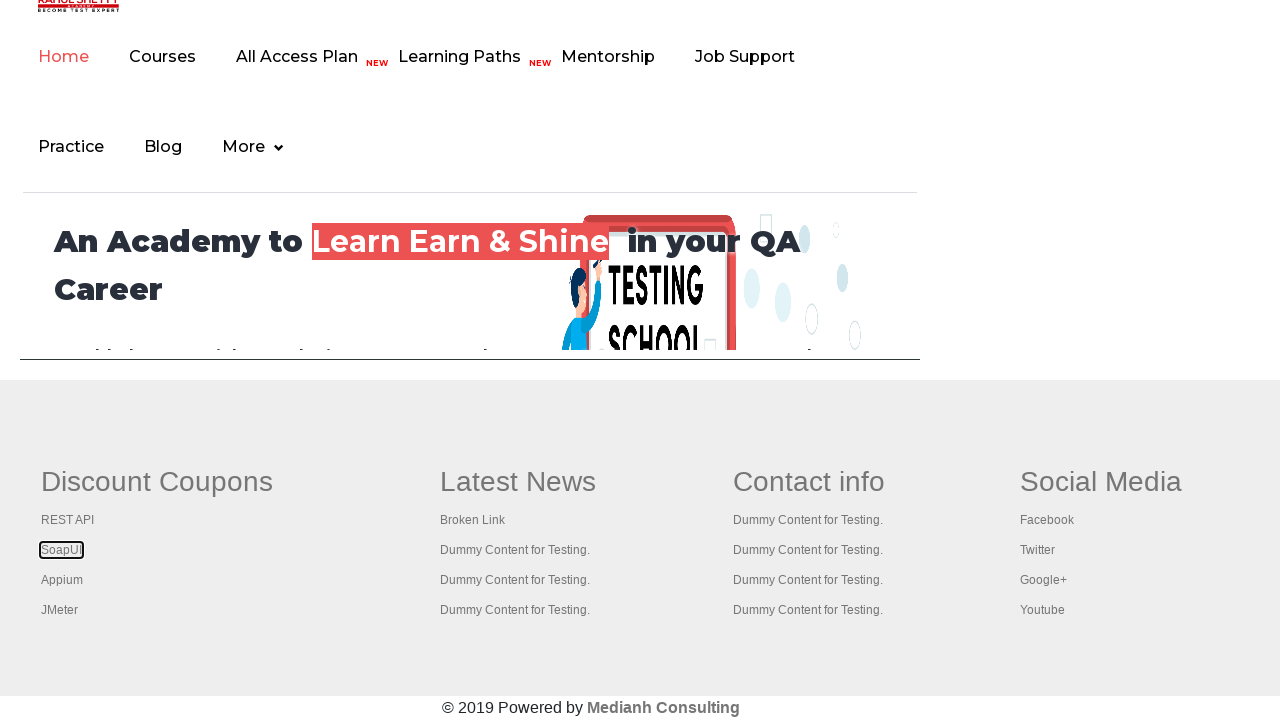

Retrieved link at index 3 from footer column
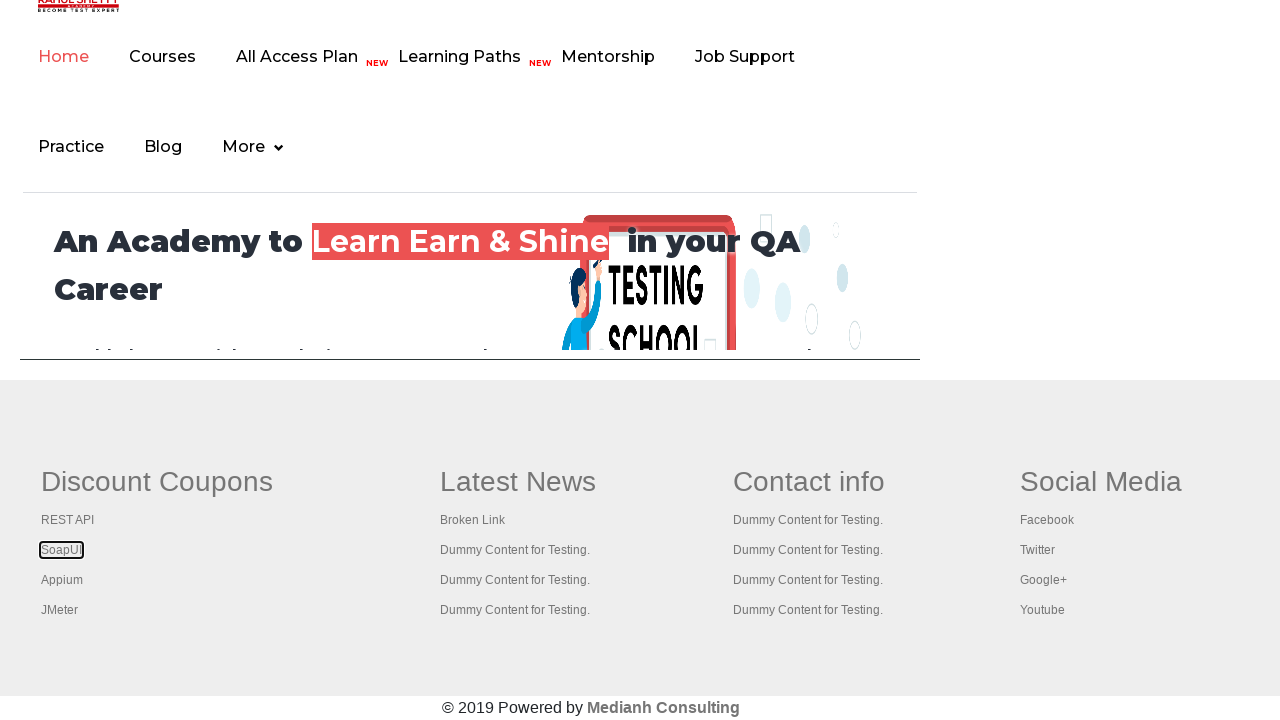

Opened link 3 in new tab using Ctrl+Enter on xpath=//div[@id='gf-BIG']/table/tbody/tr/td[1] >> a >> nth=3
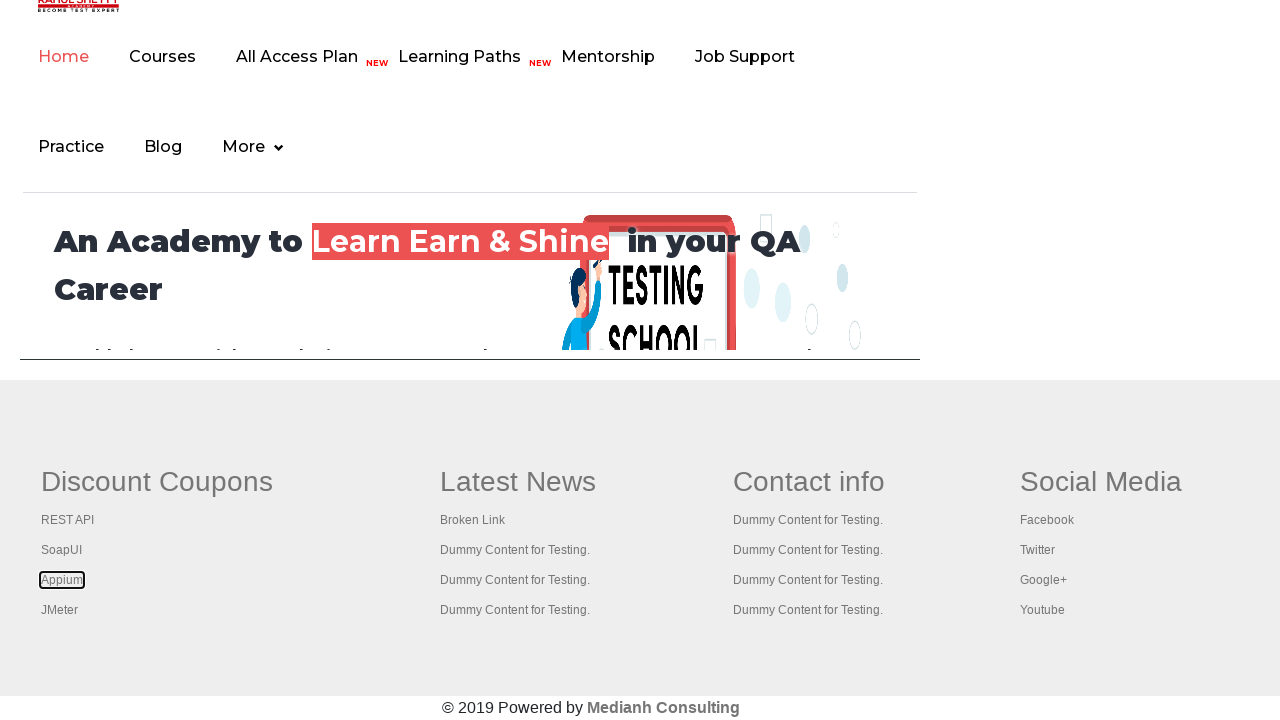

Retrieved link at index 4 from footer column
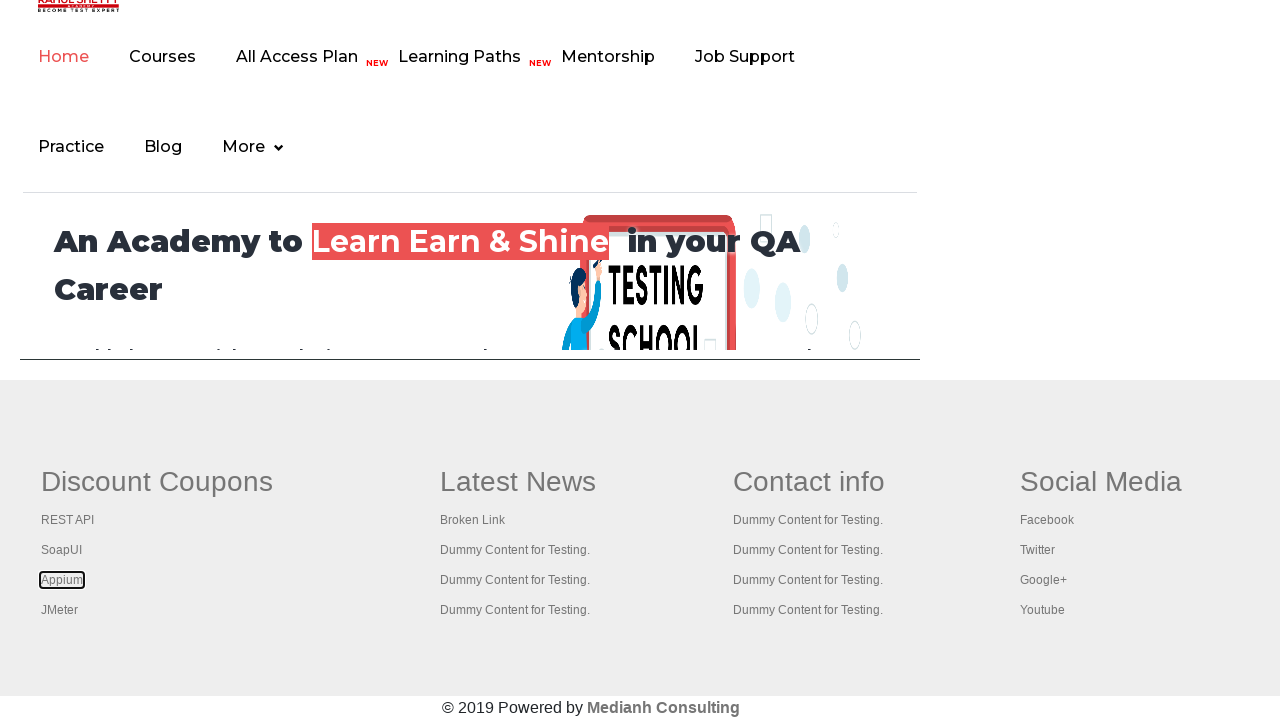

Opened link 4 in new tab using Ctrl+Enter on xpath=//div[@id='gf-BIG']/table/tbody/tr/td[1] >> a >> nth=4
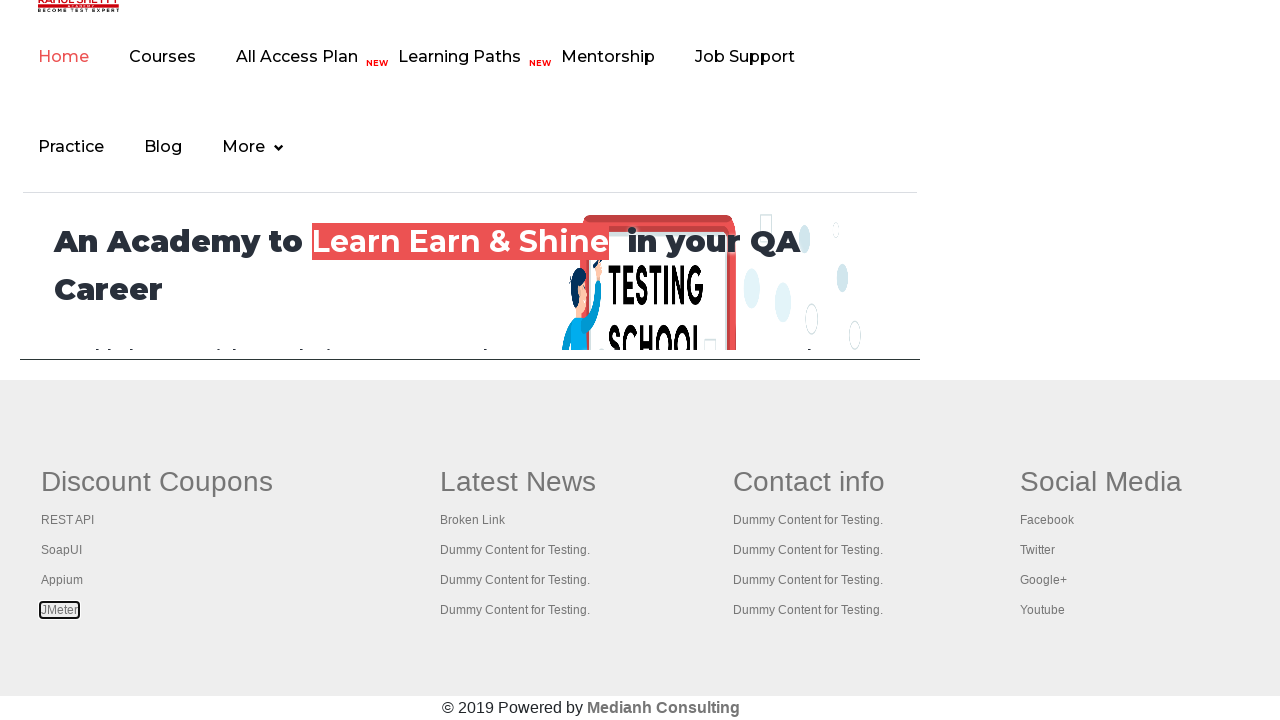

Waited 3 seconds for all tabs to open
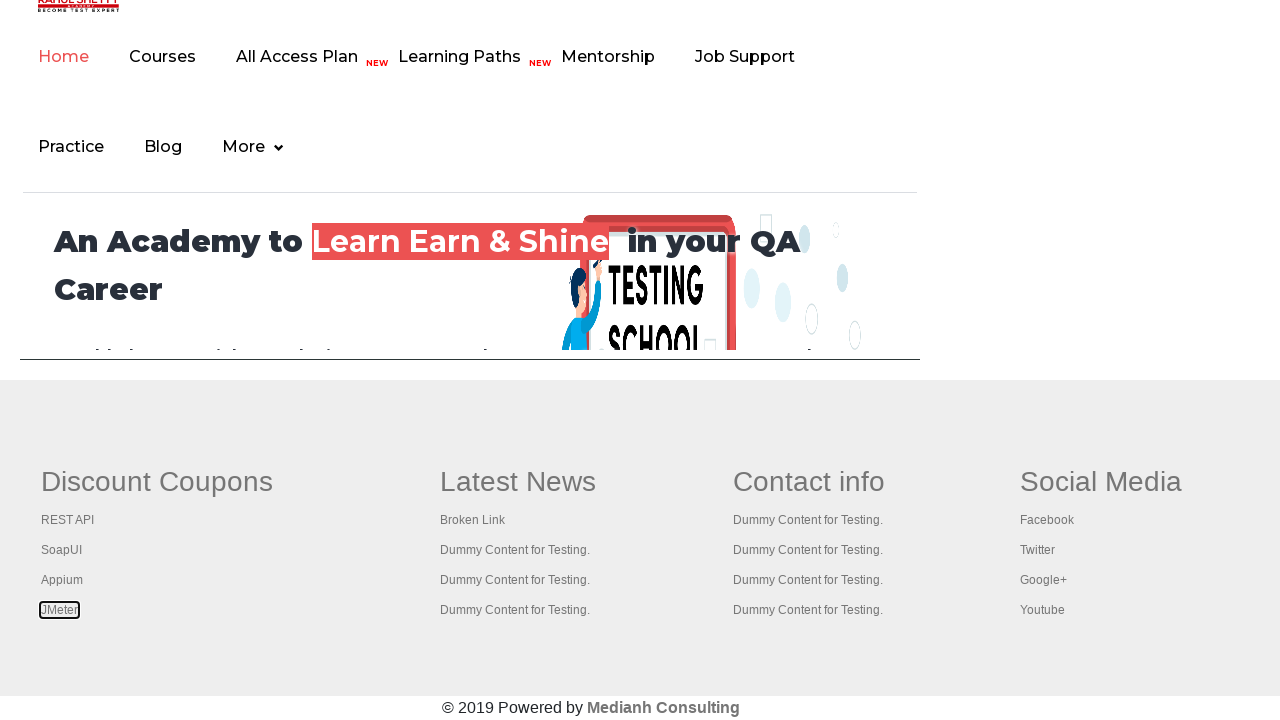

Retrieved all 5 open pages/tabs from context
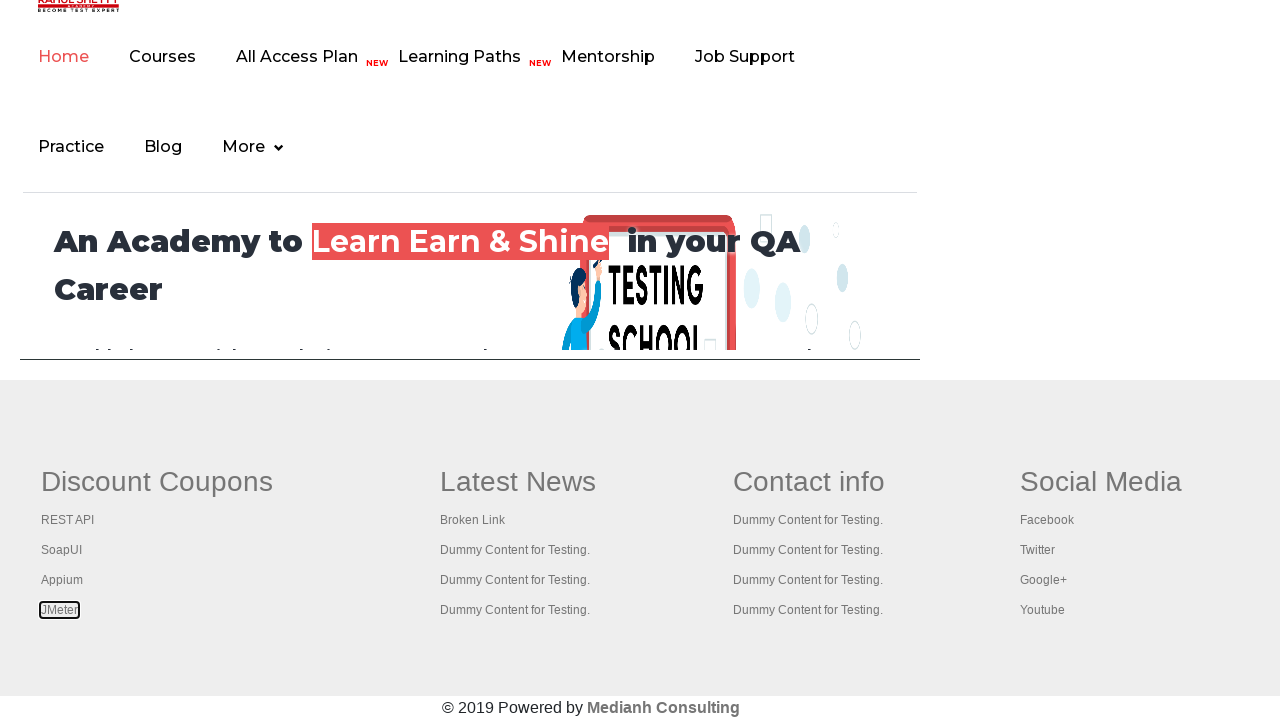

Brought a tab to front
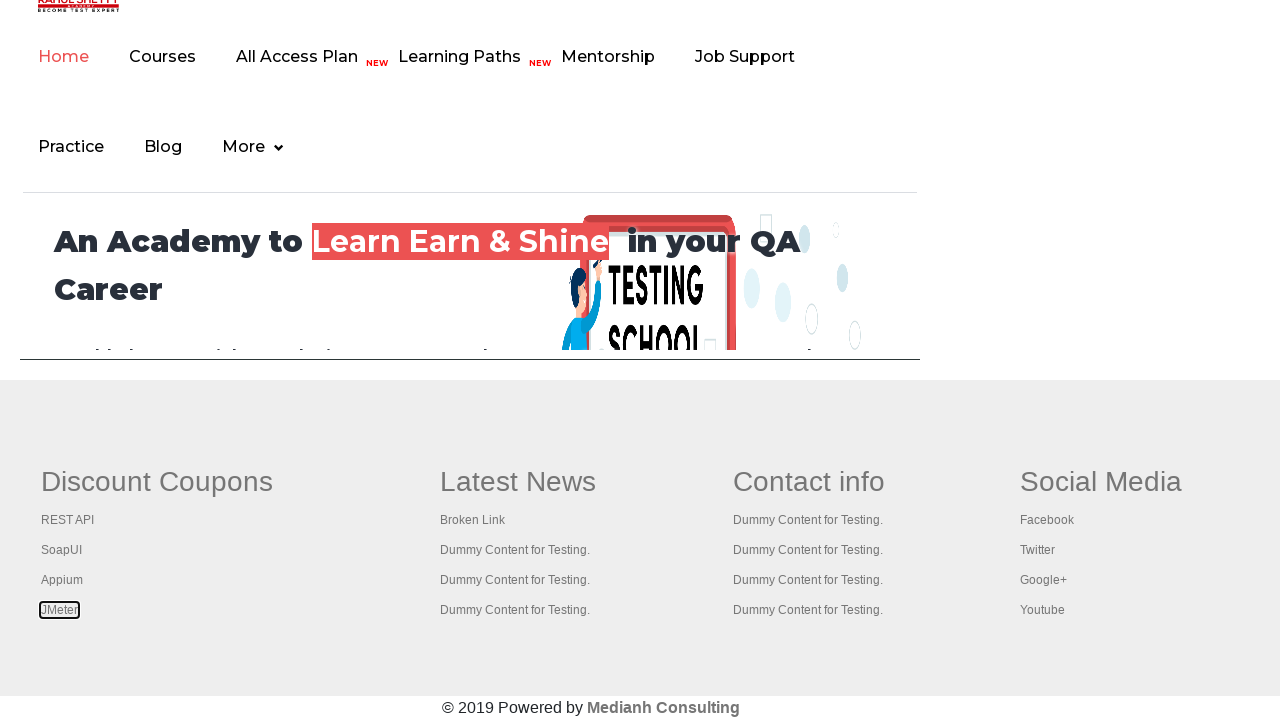

Waited for tab to reach domcontentloaded state
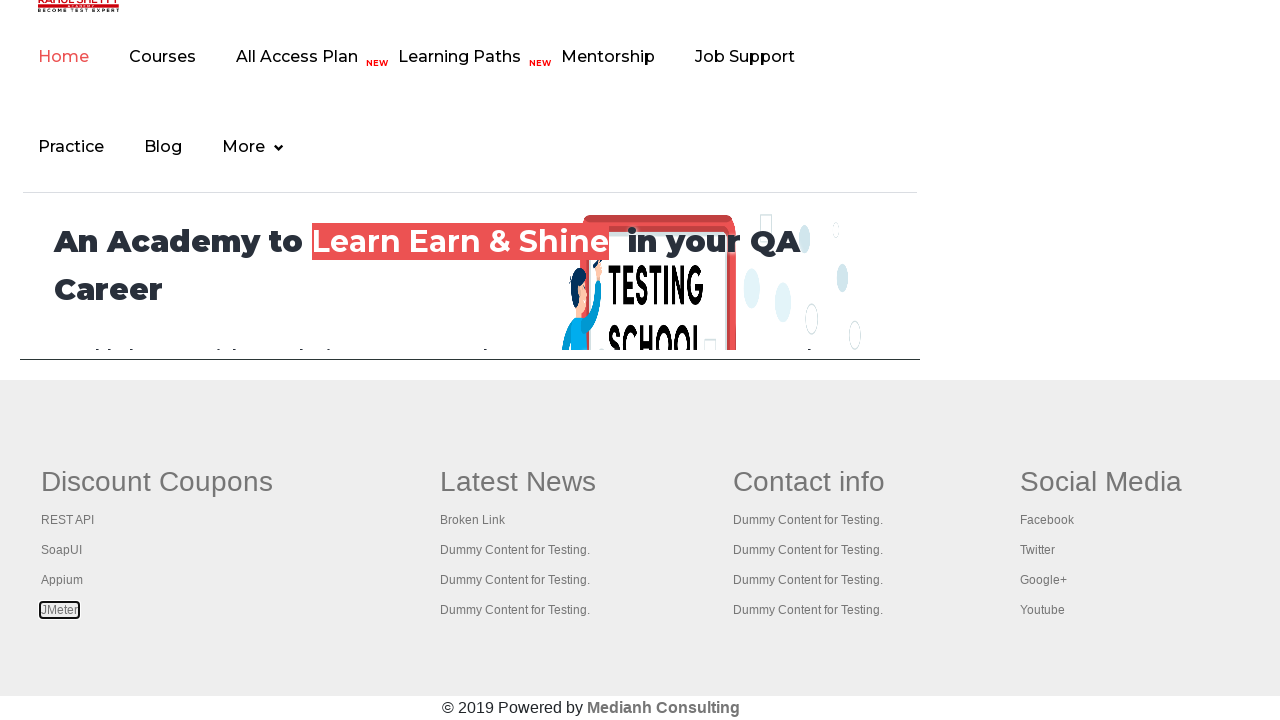

Retrieved page title: 'Practice Page'
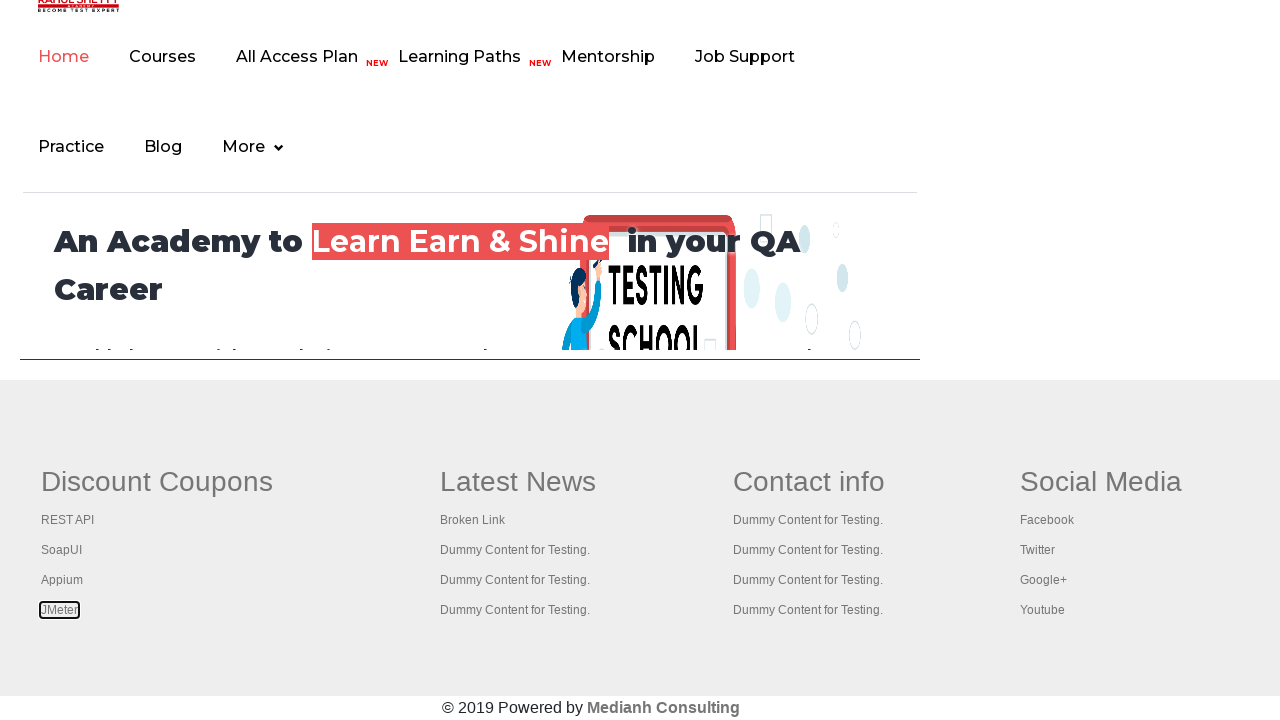

Brought a tab to front
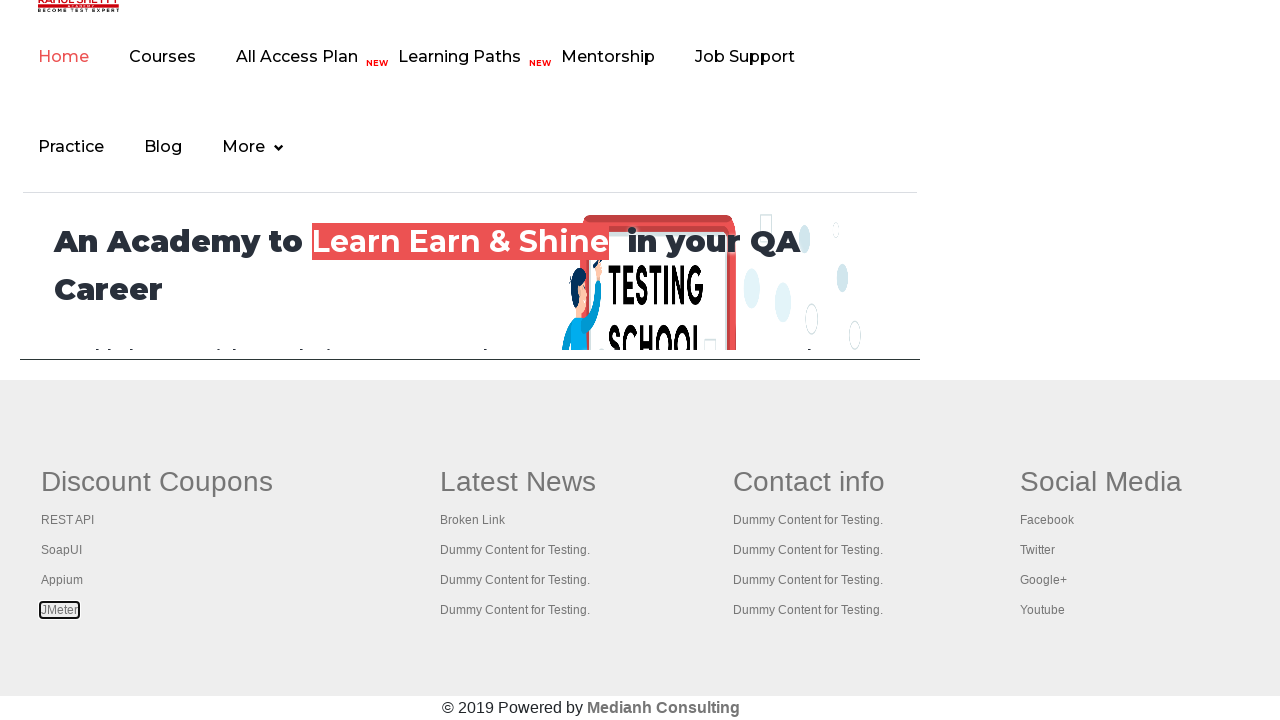

Waited for tab to reach domcontentloaded state
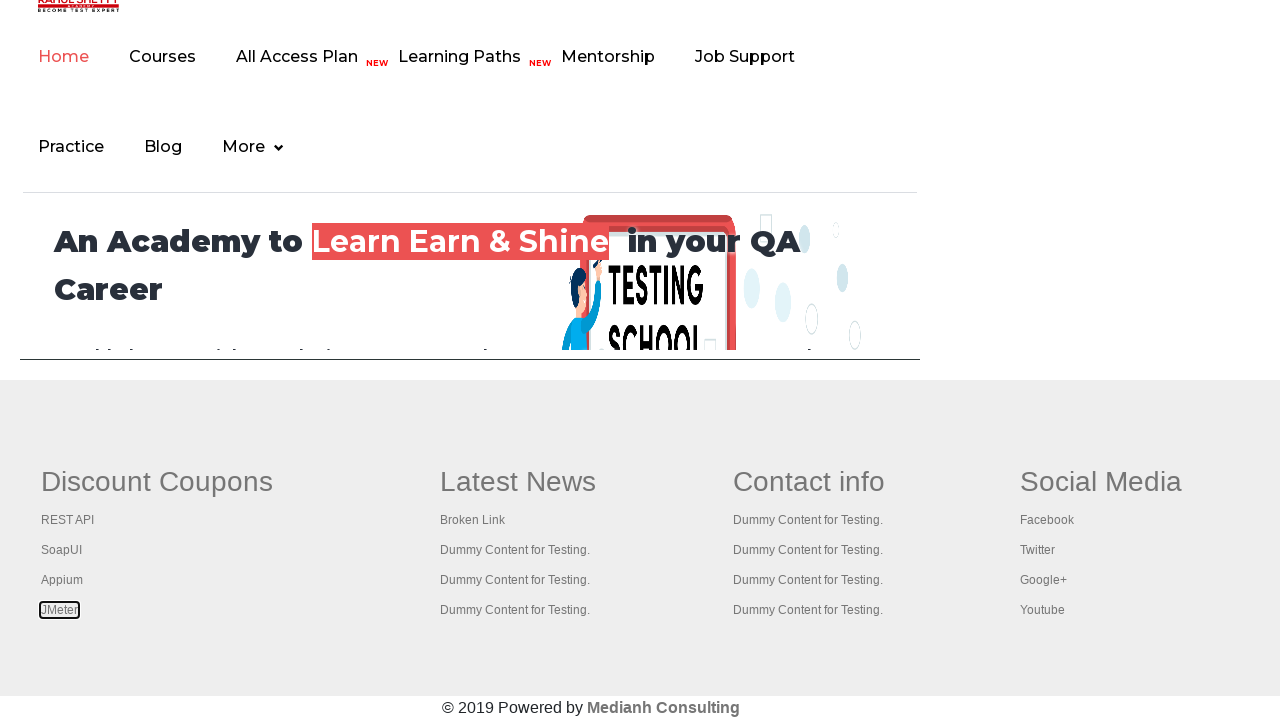

Retrieved page title: 'REST API Tutorial'
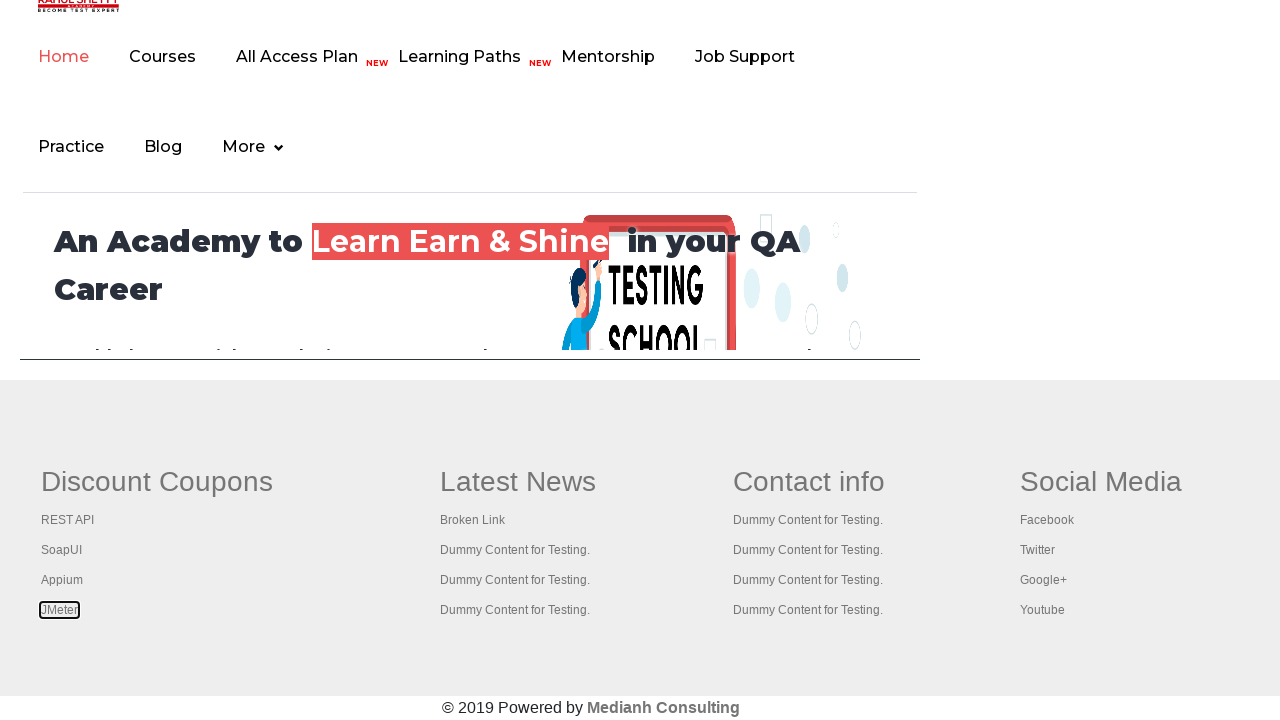

Brought a tab to front
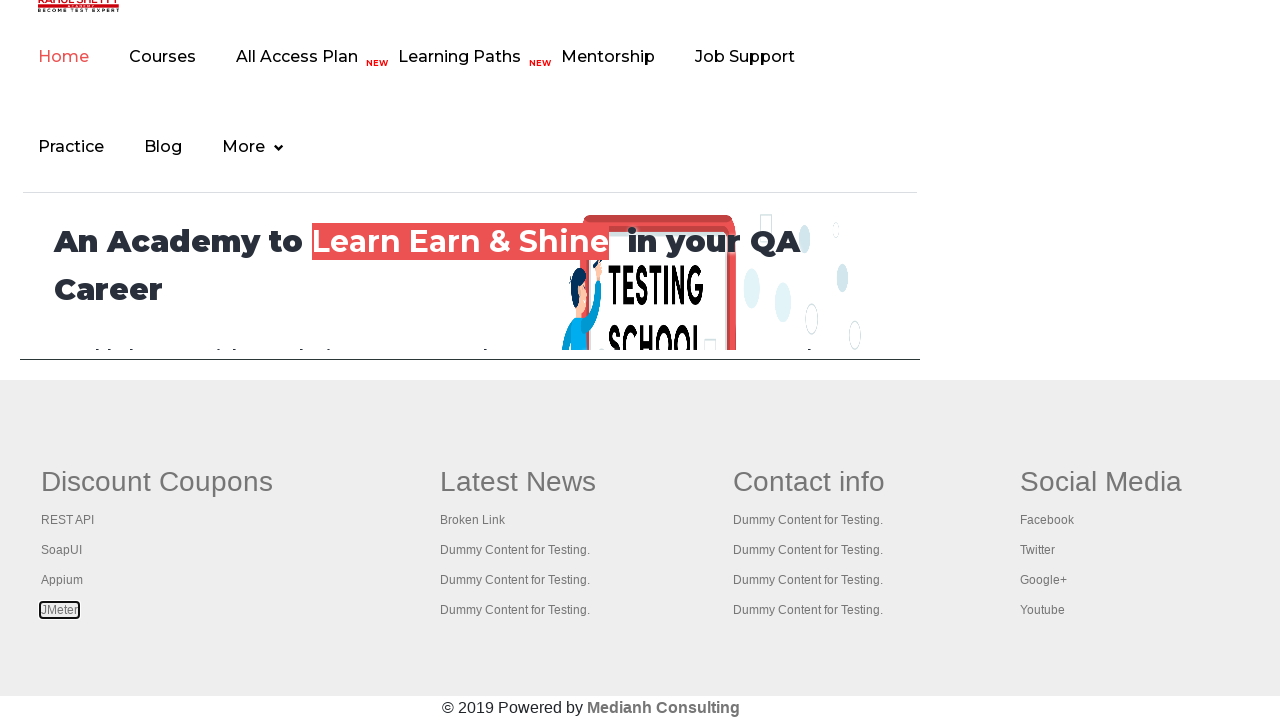

Waited for tab to reach domcontentloaded state
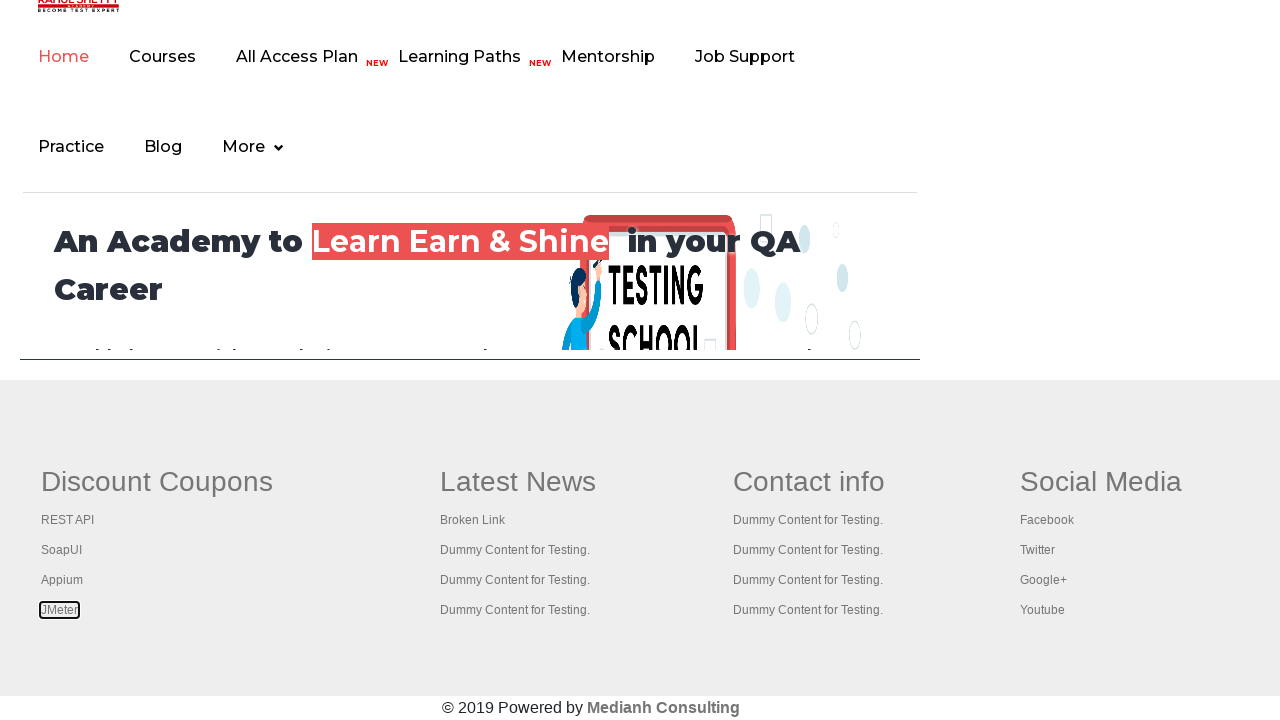

Retrieved page title: 'The World’s Most Popular API Testing Tool | SoapUI'
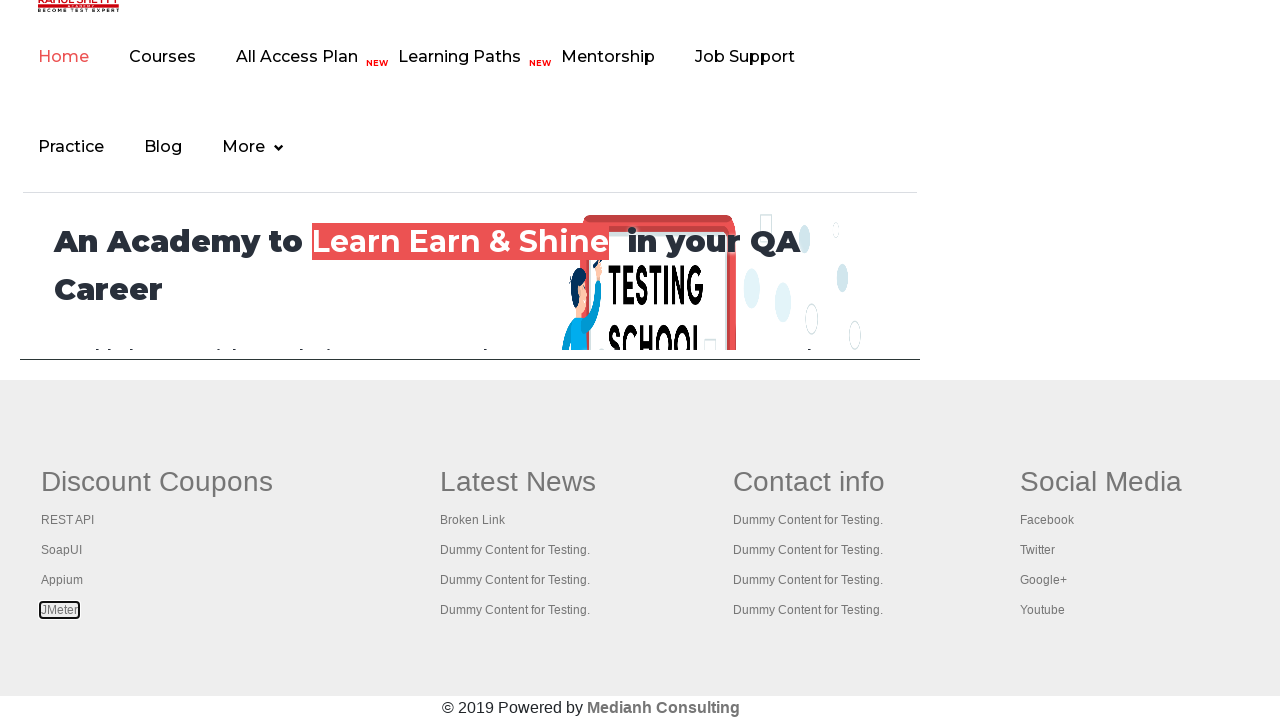

Brought a tab to front
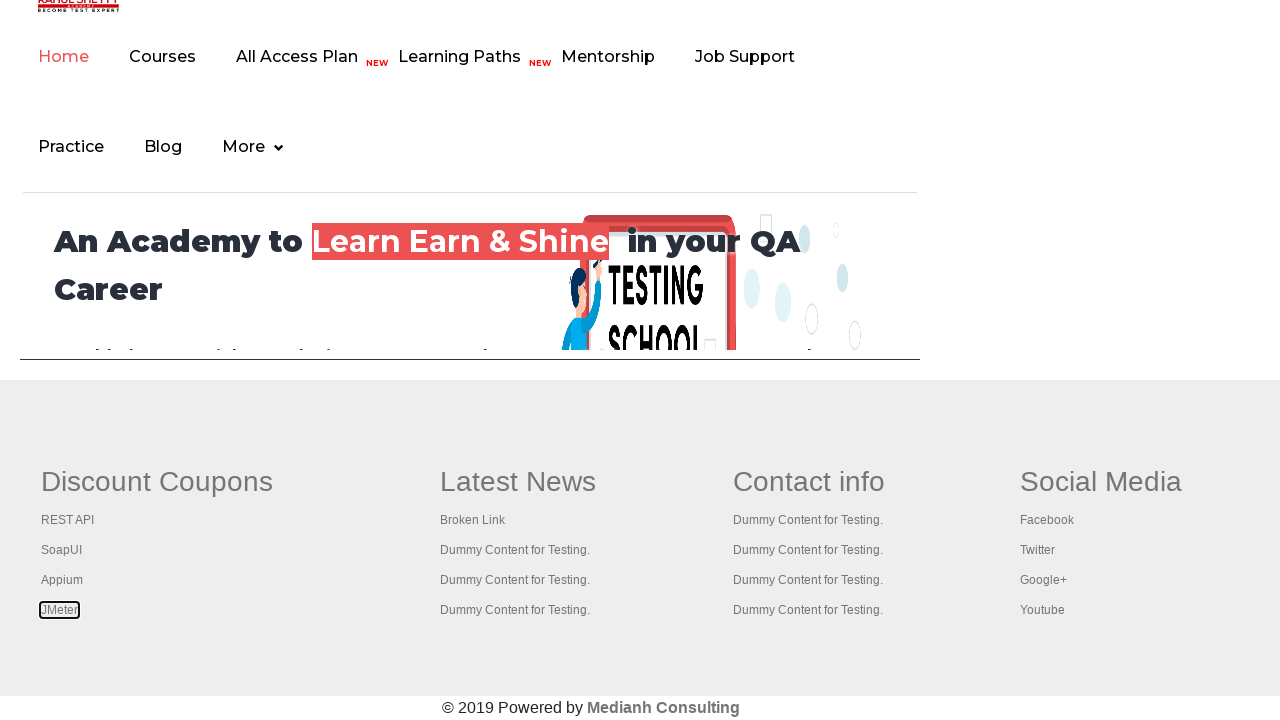

Waited for tab to reach domcontentloaded state
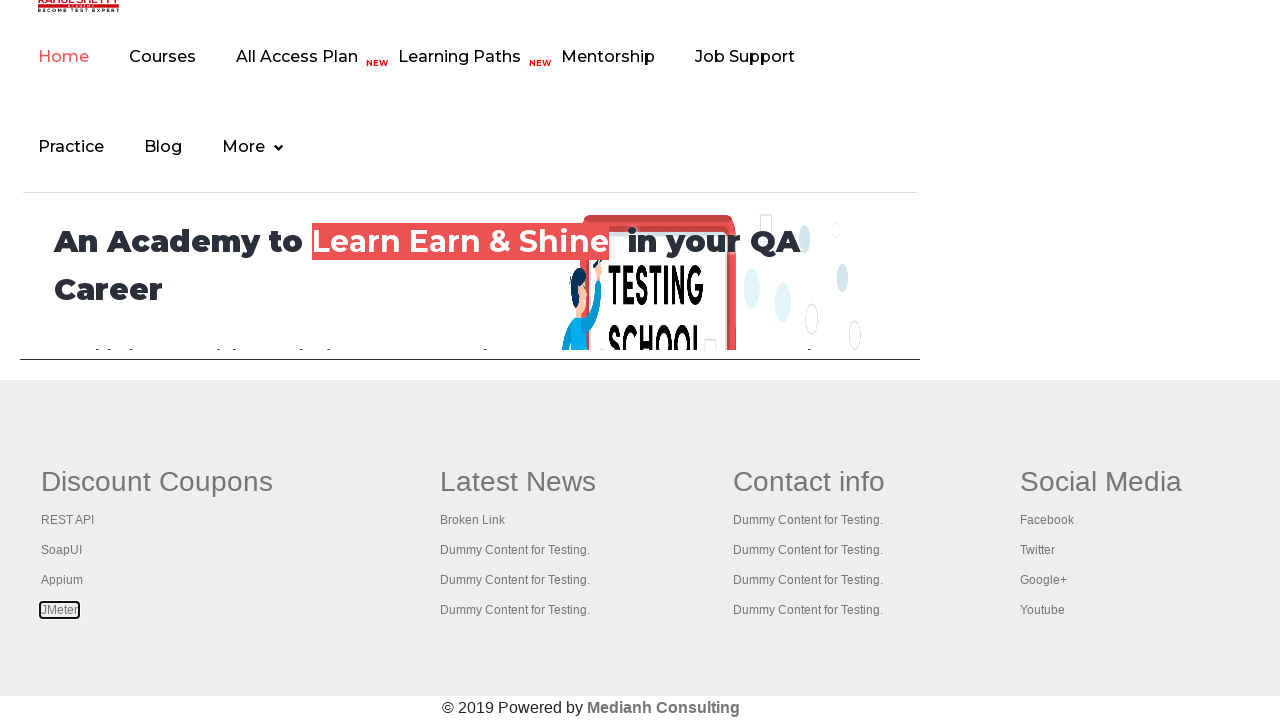

Retrieved page title: 'Appium tutorial for Mobile Apps testing | RahulShetty Academy | Rahul'
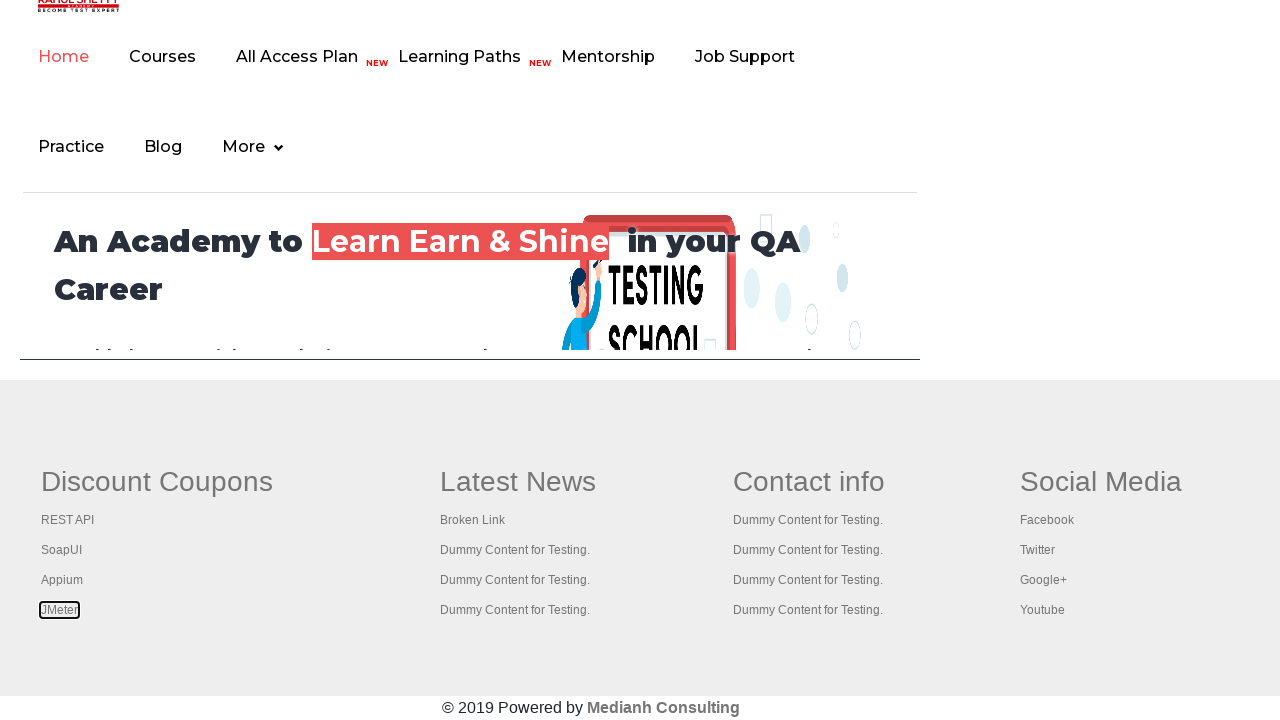

Brought a tab to front
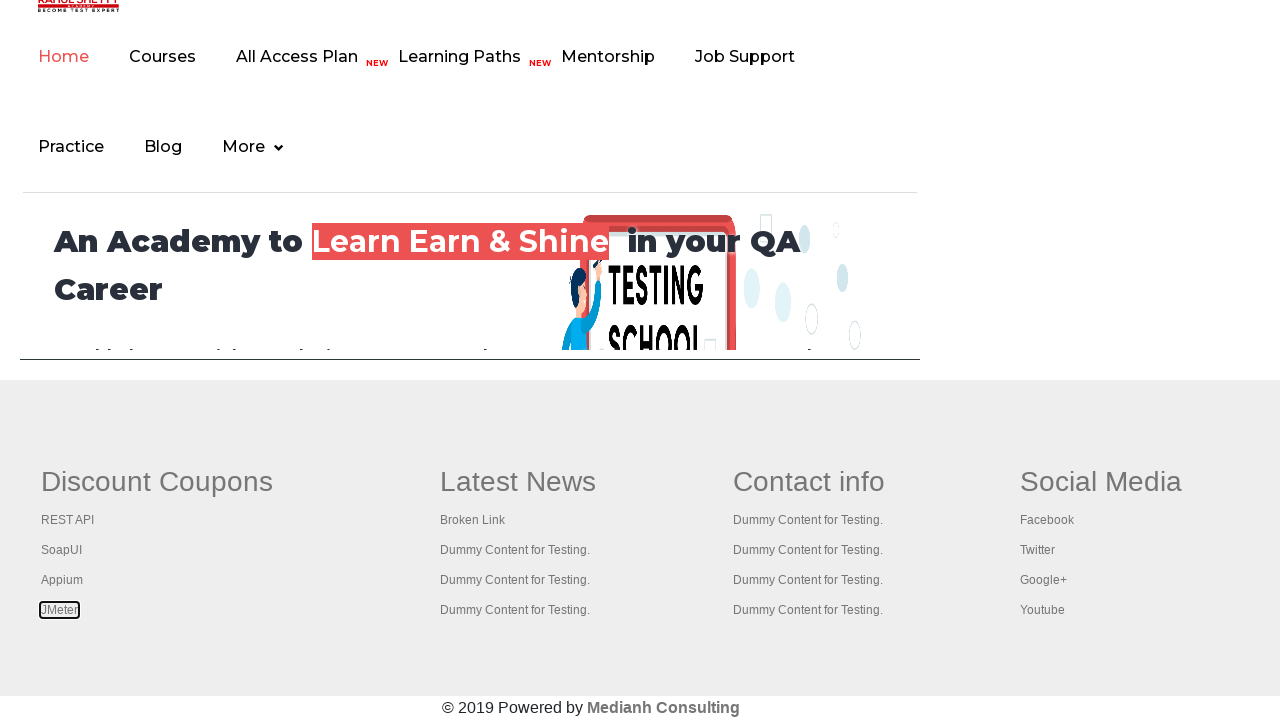

Waited for tab to reach domcontentloaded state
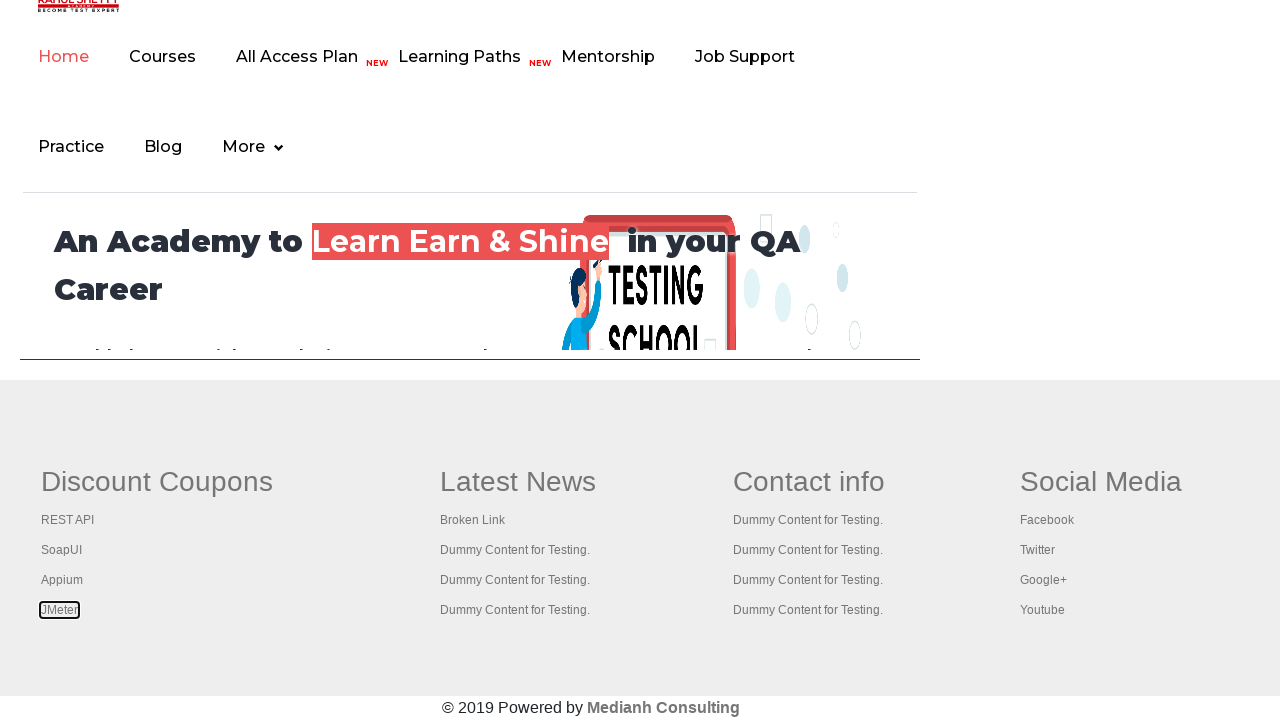

Retrieved page title: 'Apache JMeter - Apache JMeter™'
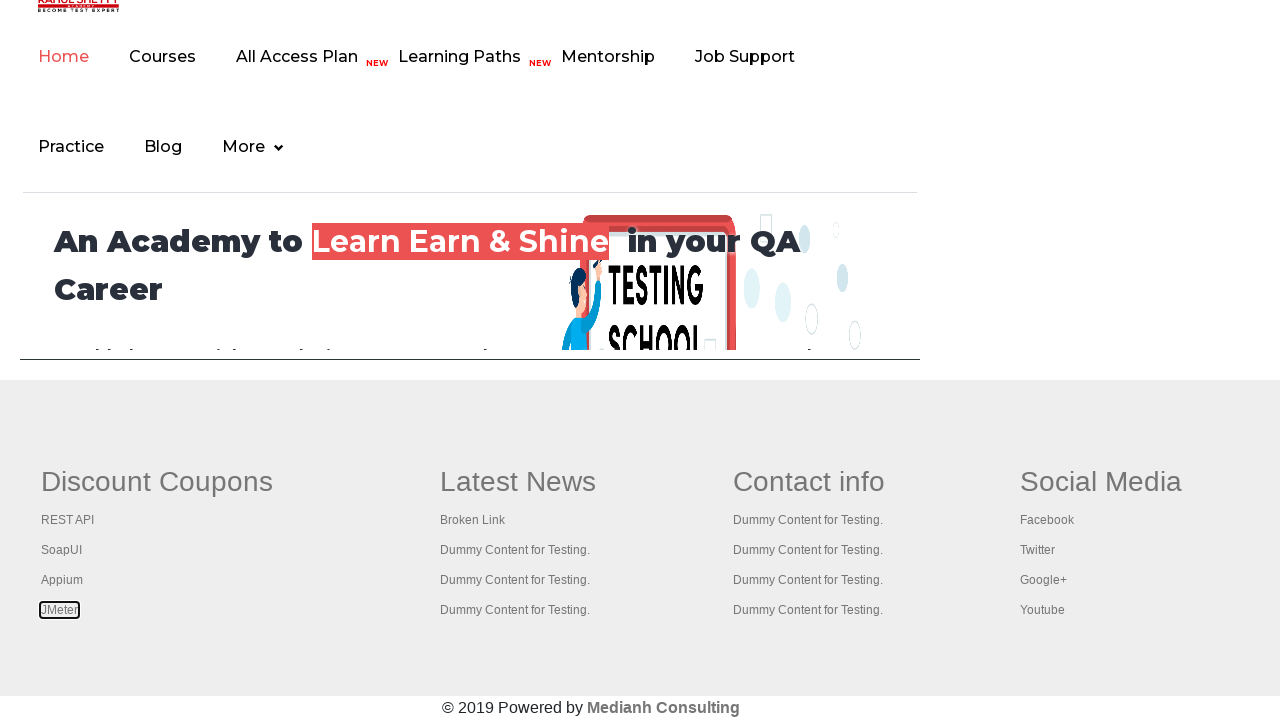

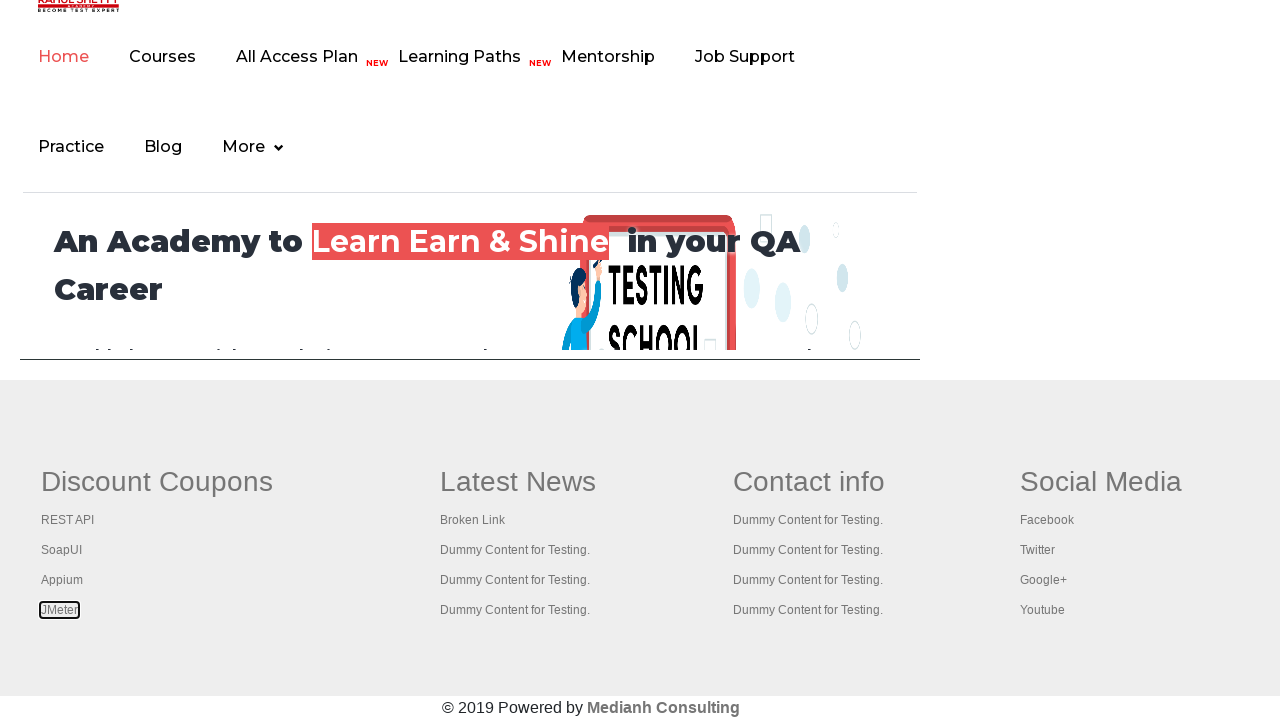